Tests wait functionality by clicking a button and waiting for an element to become visible

Starting URL: https://www.leafground.com/waits.xhtml

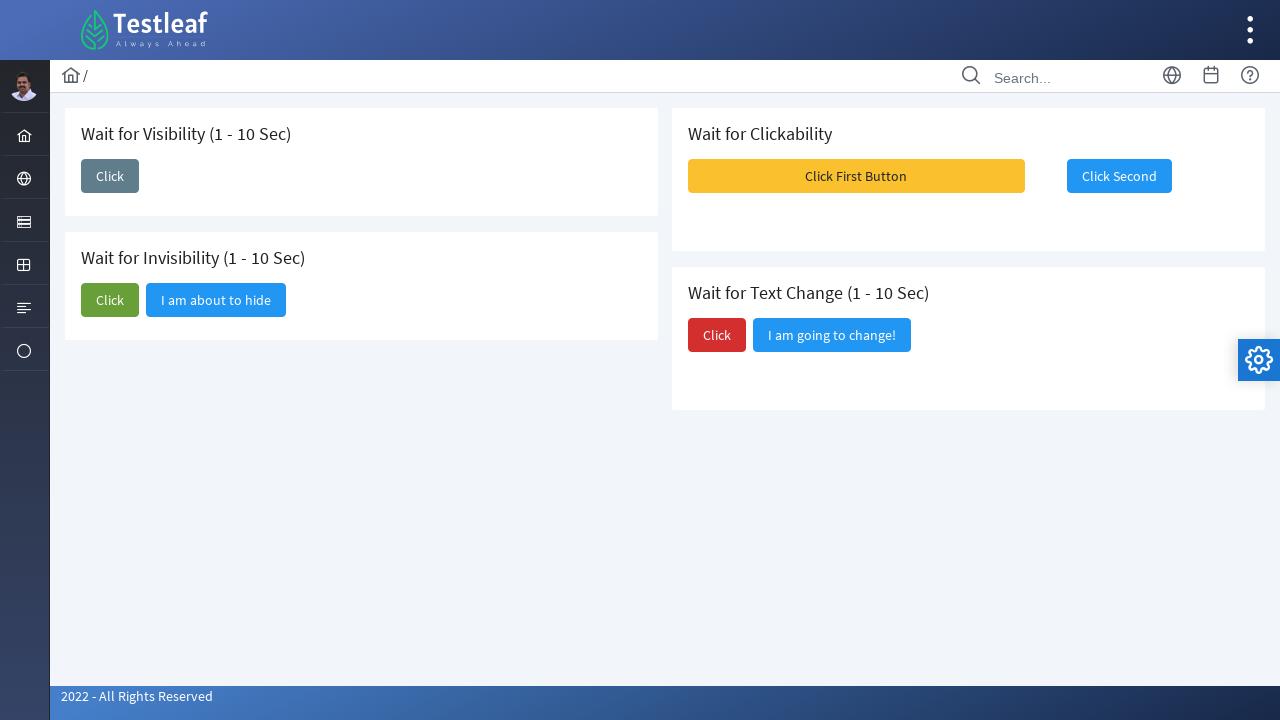

Clicked the button to trigger visibility change at (110, 176) on (//span[text()='Click'])[1]
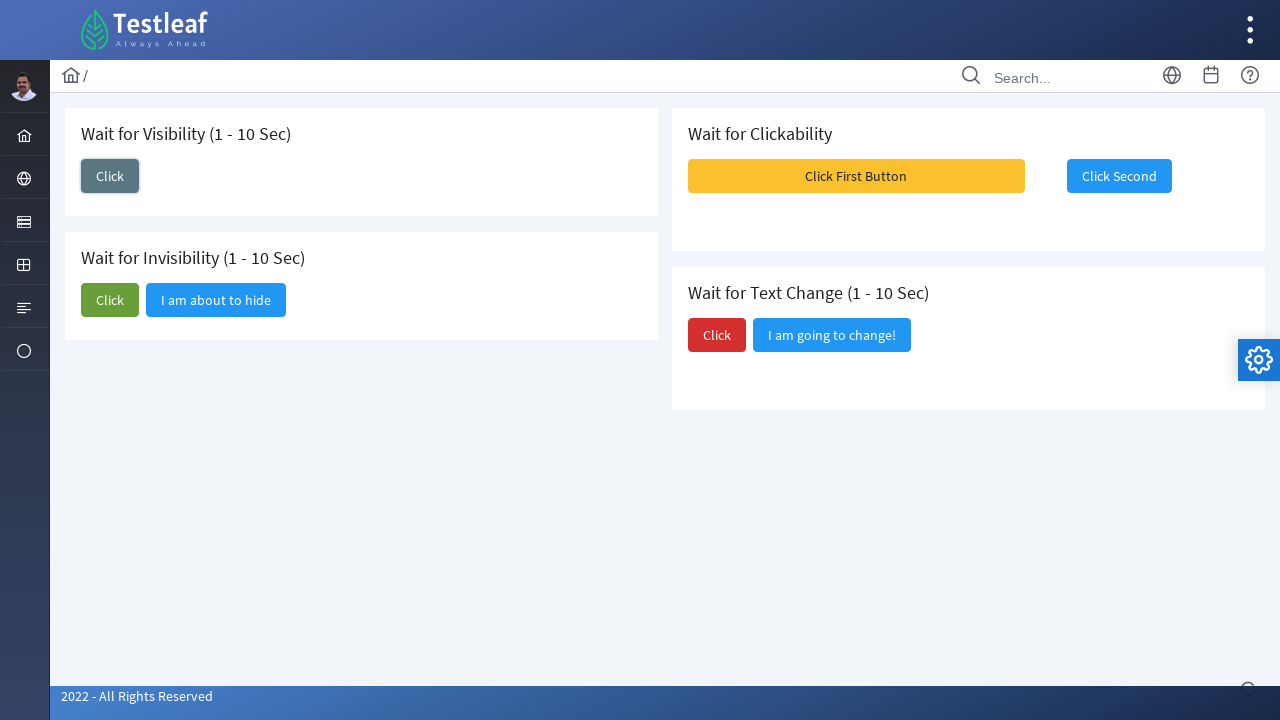

Waited for element to become visible
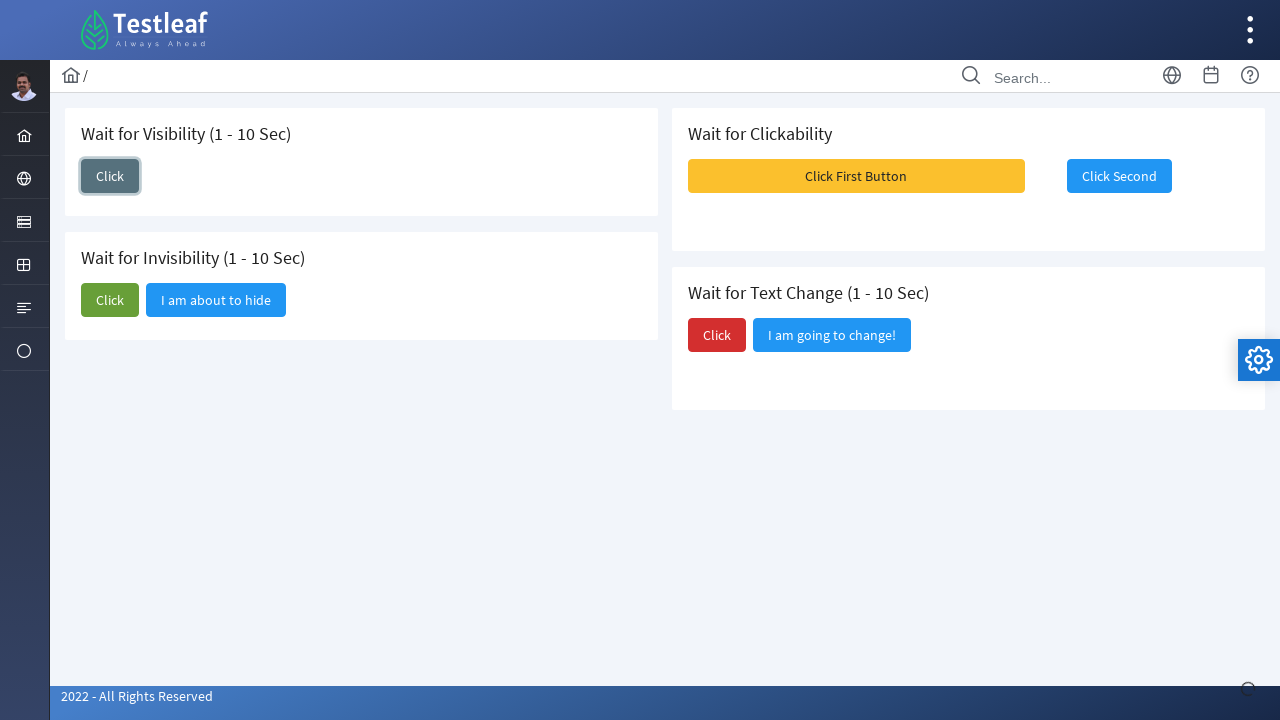

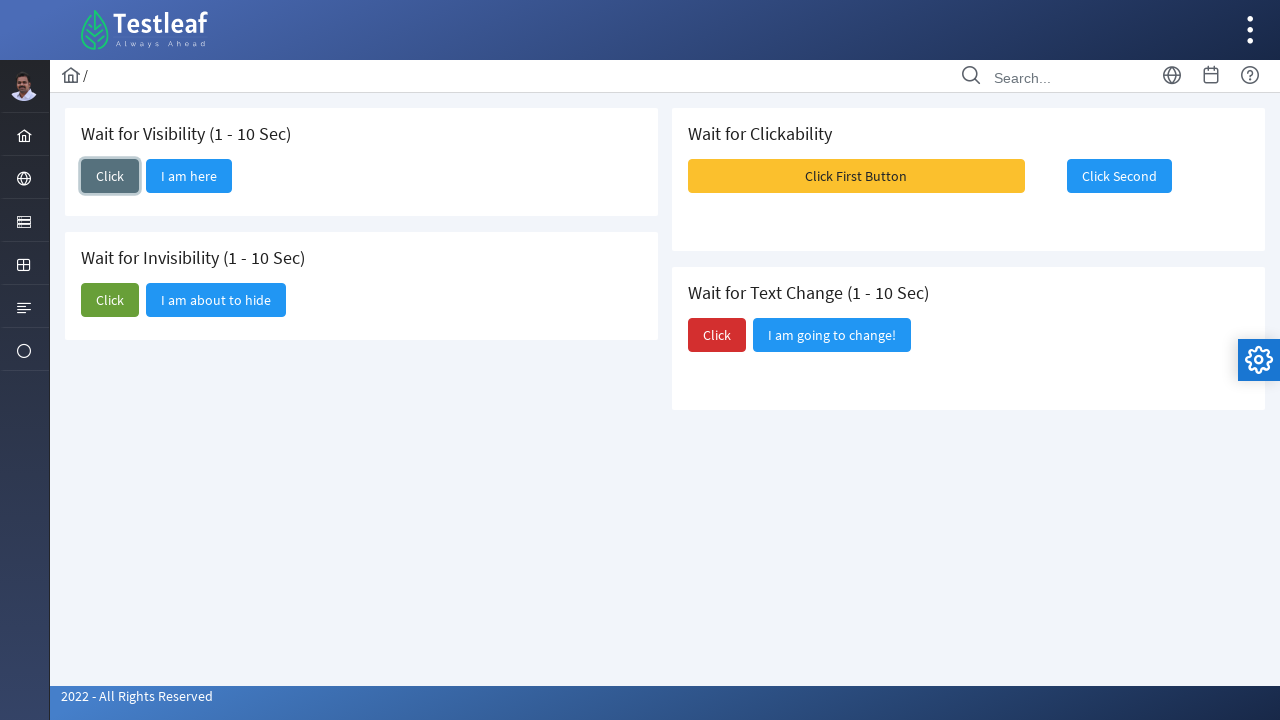